Tests drag and drop functionality by dragging an element to a drop zone and then reverting it back to its original position

Starting URL: https://grotechminds.com/drag-and-drop/

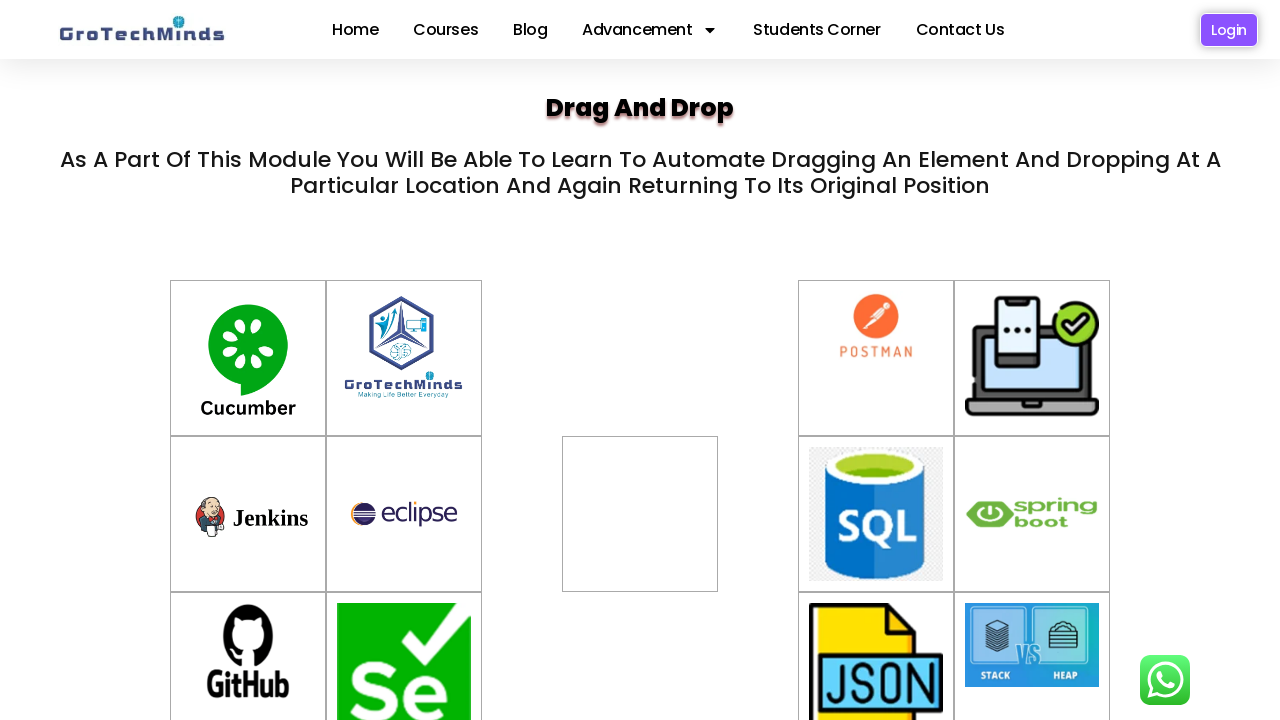

Located drag source element with id 'container-6'
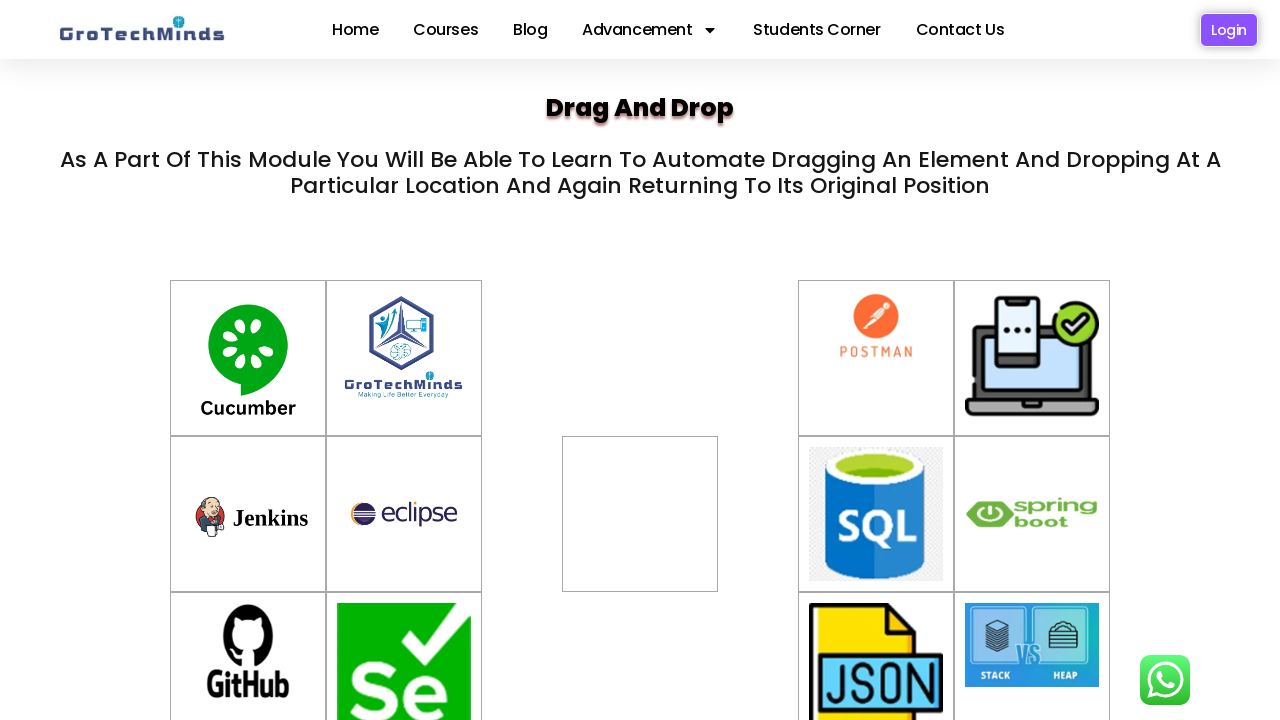

Located drop target zone with id 'div2'
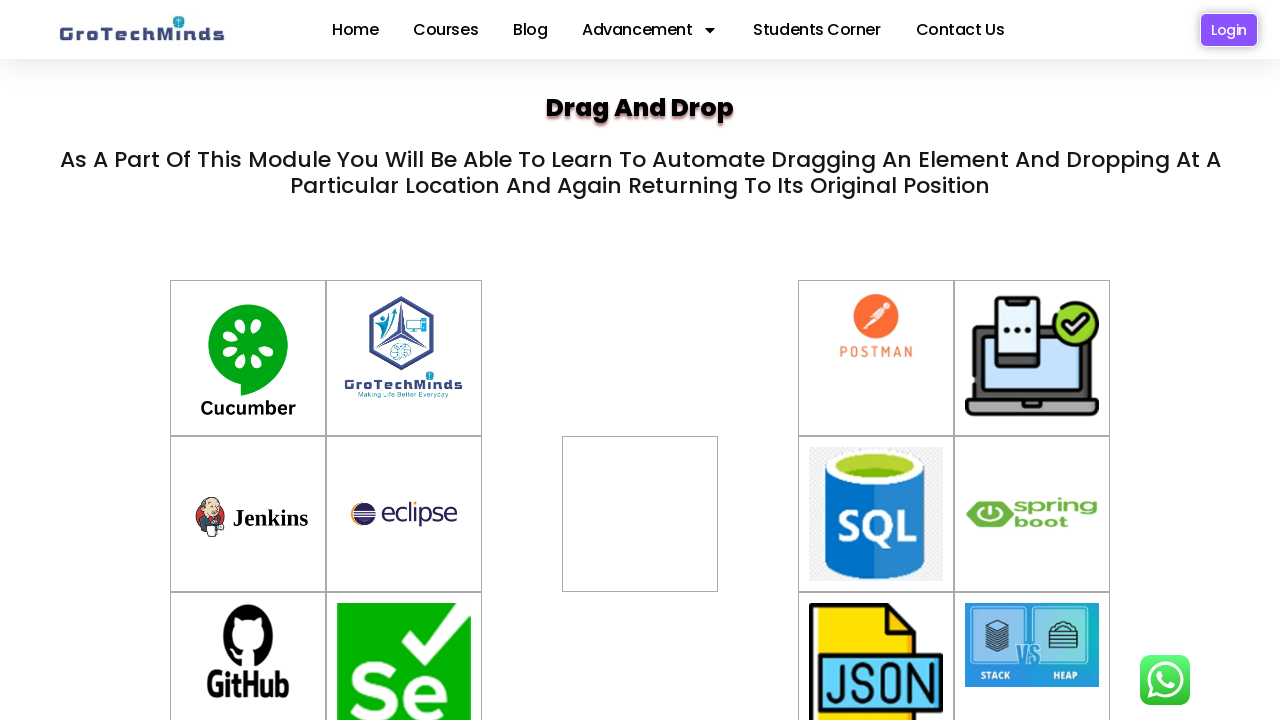

Dragged element from source to drop zone at (640, 514)
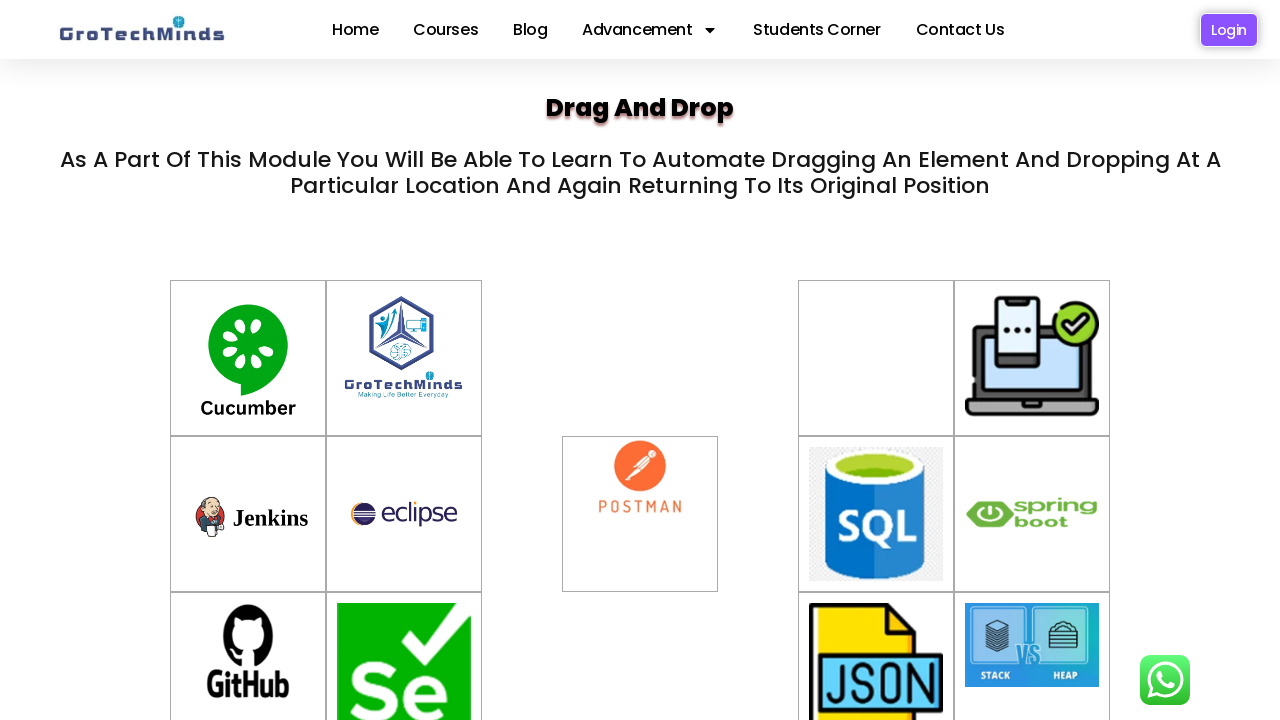

Waited 5 seconds for drag operation to complete
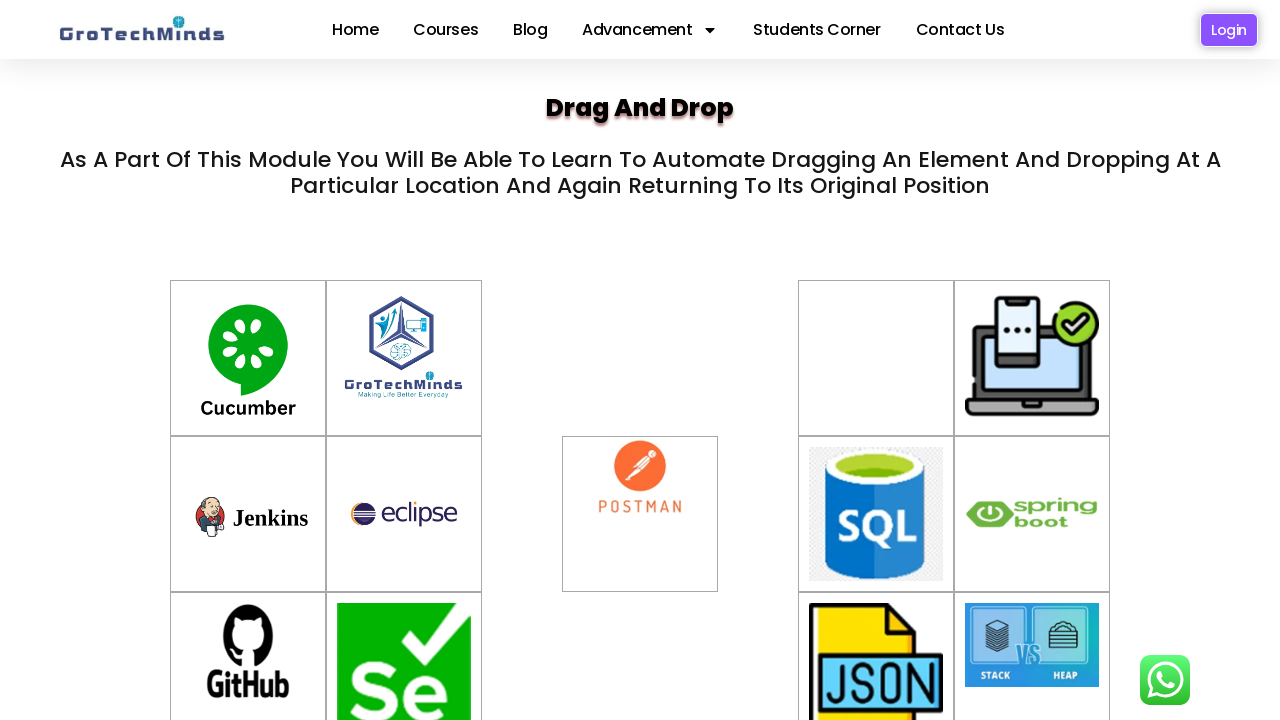

Reverted element by dragging it back from drop zone to original position at (876, 358)
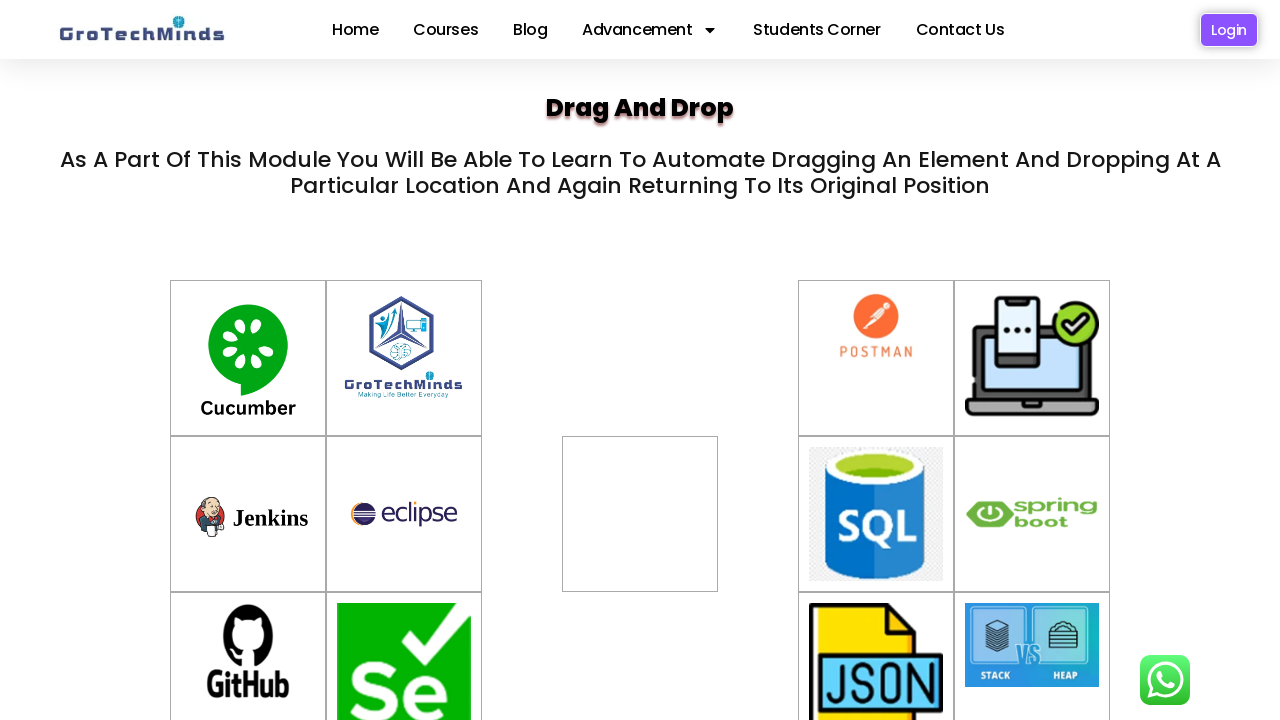

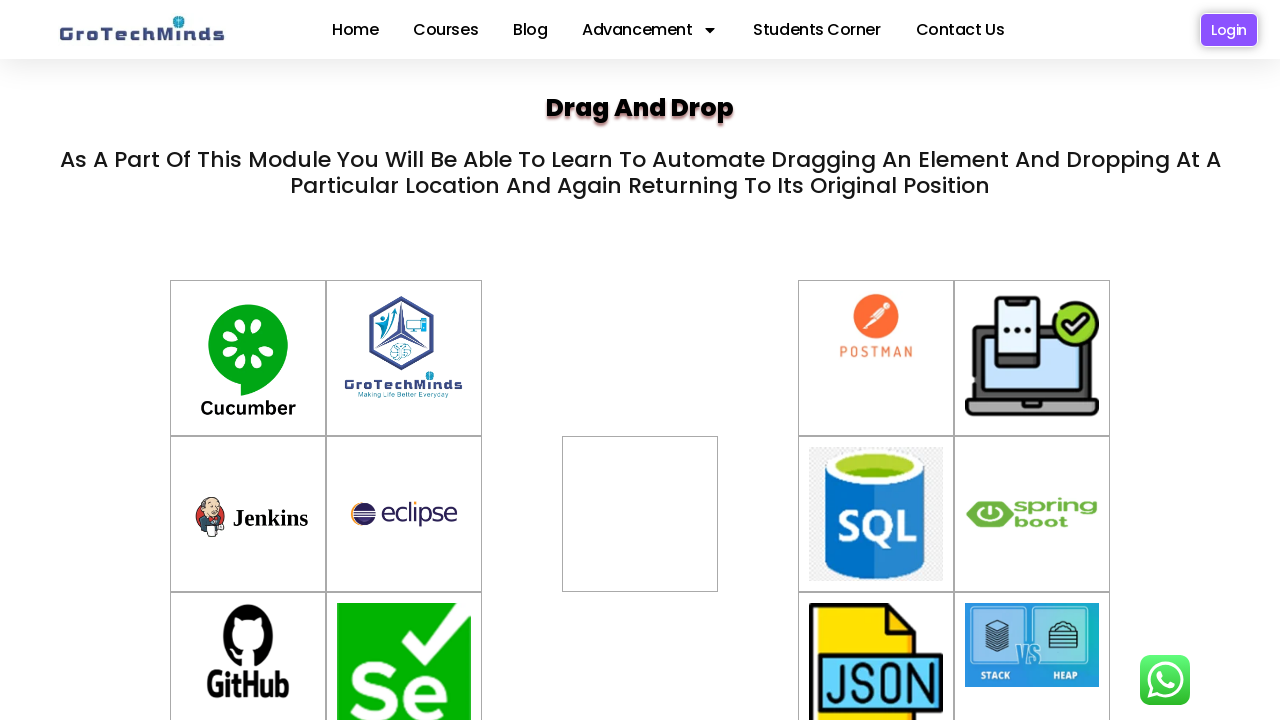